Tests the password reset functionality by navigating to forgot password page and filling out the reset form with email and new password

Starting URL: https://rahulshettyacademy.com/client

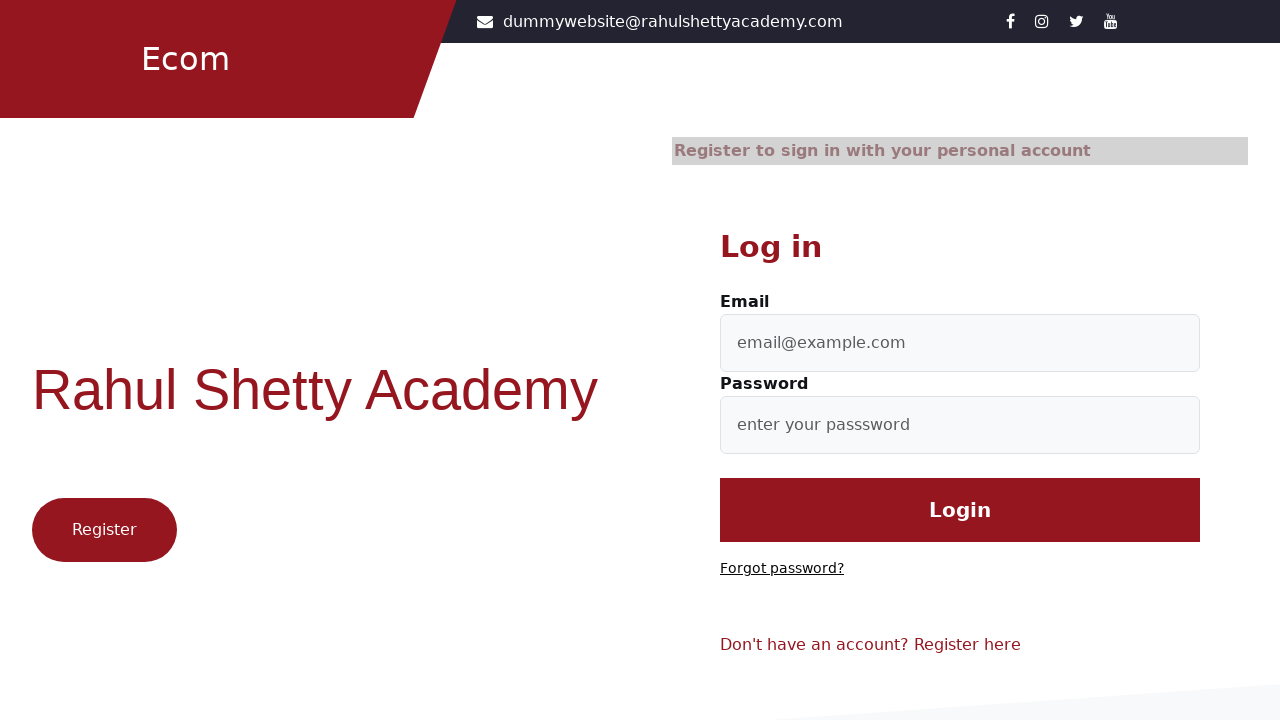

Clicked 'Forgot password?' link to navigate to password reset page at (782, 569) on text='Forgot password?'
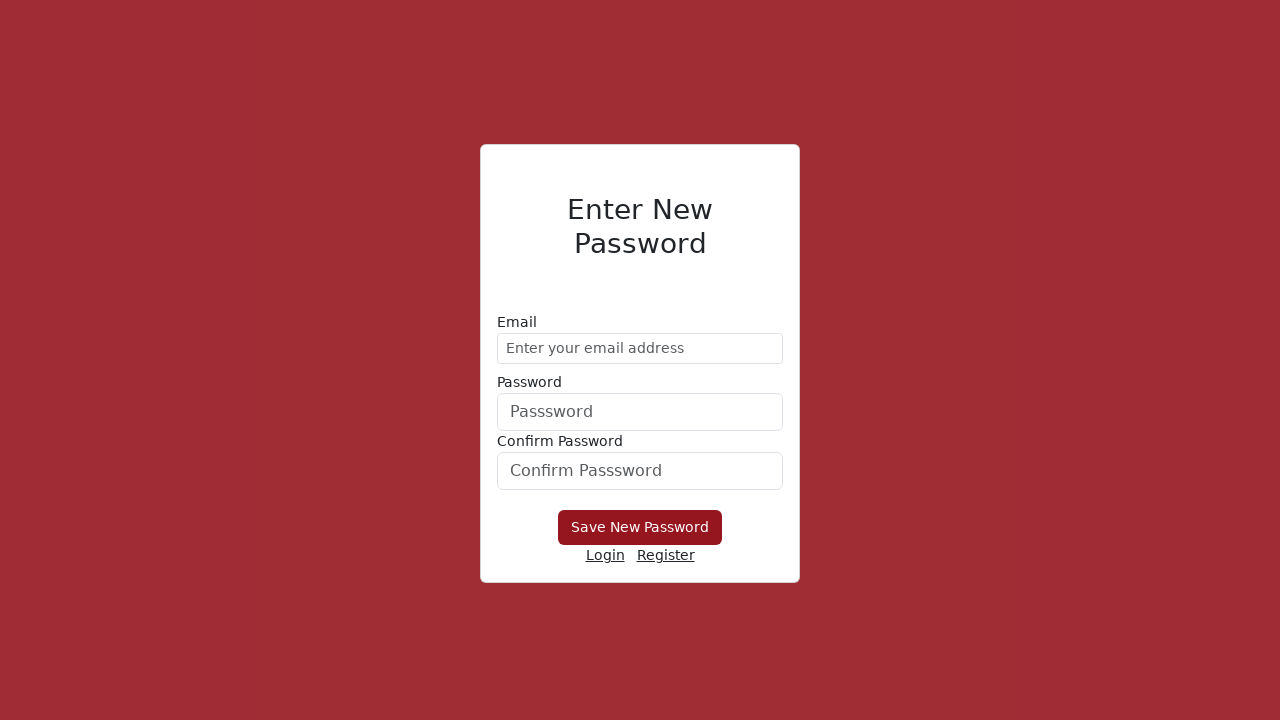

Filled email address field with 'testuser2024@example.com' on //form/div[1]/input
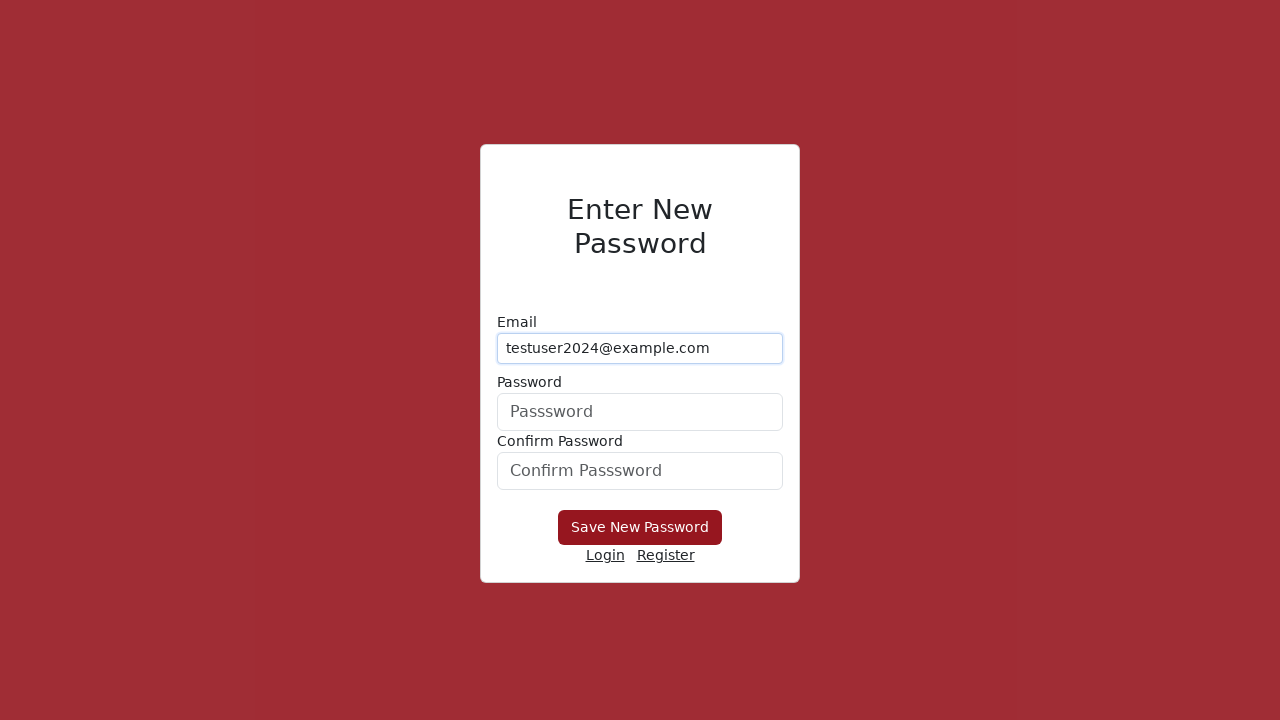

Filled new password field with 'NewPass@2024' on #userPassword
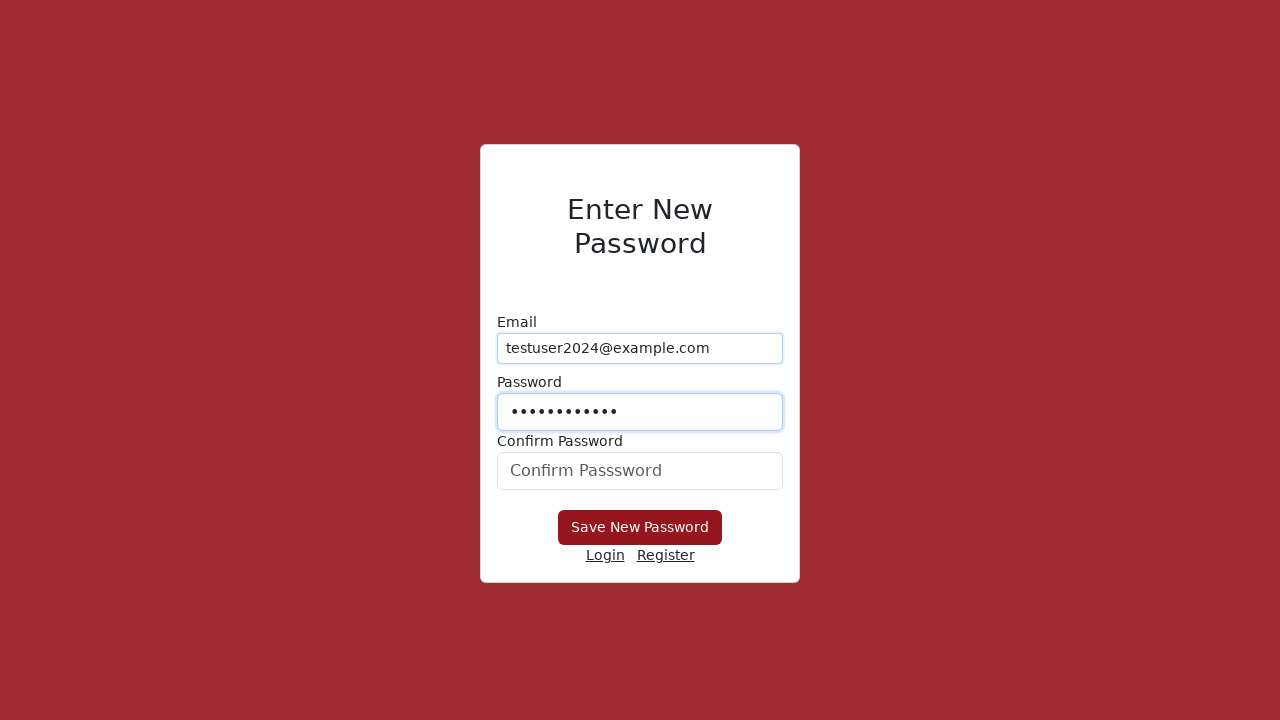

Filled confirm password field with 'NewPass@2024' on form div:nth-child(3) input
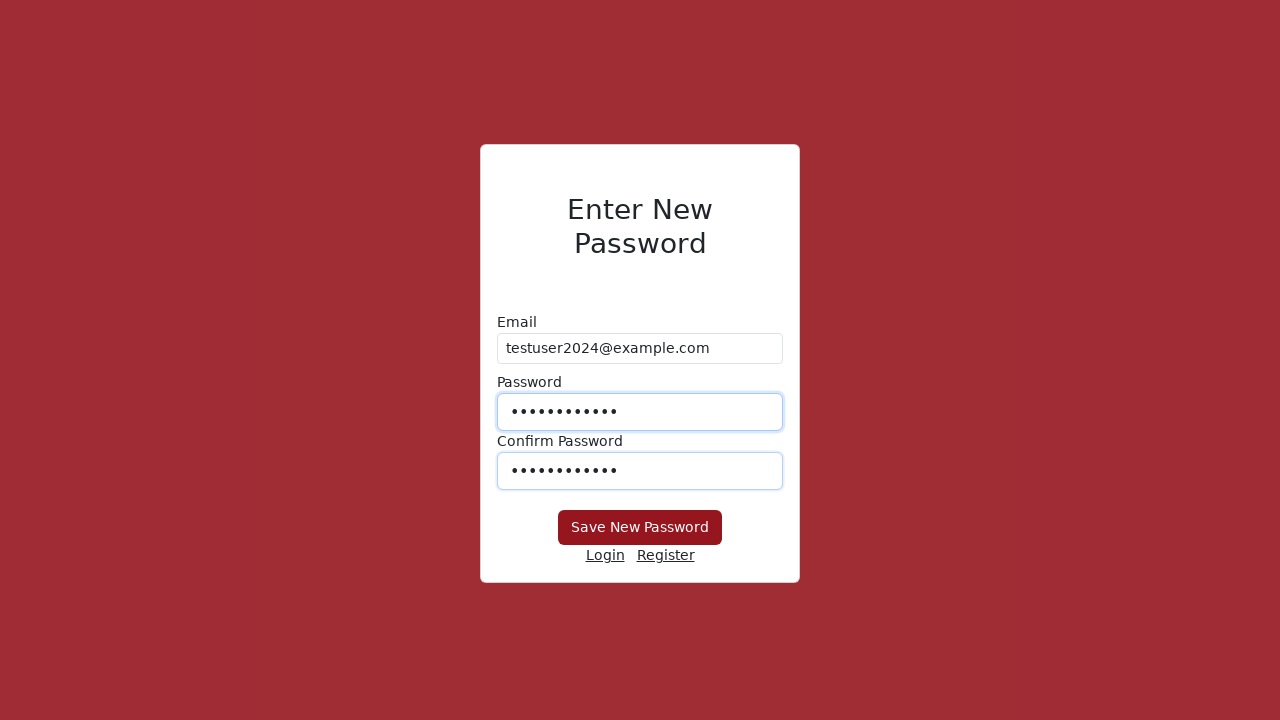

Clicked 'Save New Password' button to submit password reset form at (640, 528) on xpath=//button[text()='Save New Password']
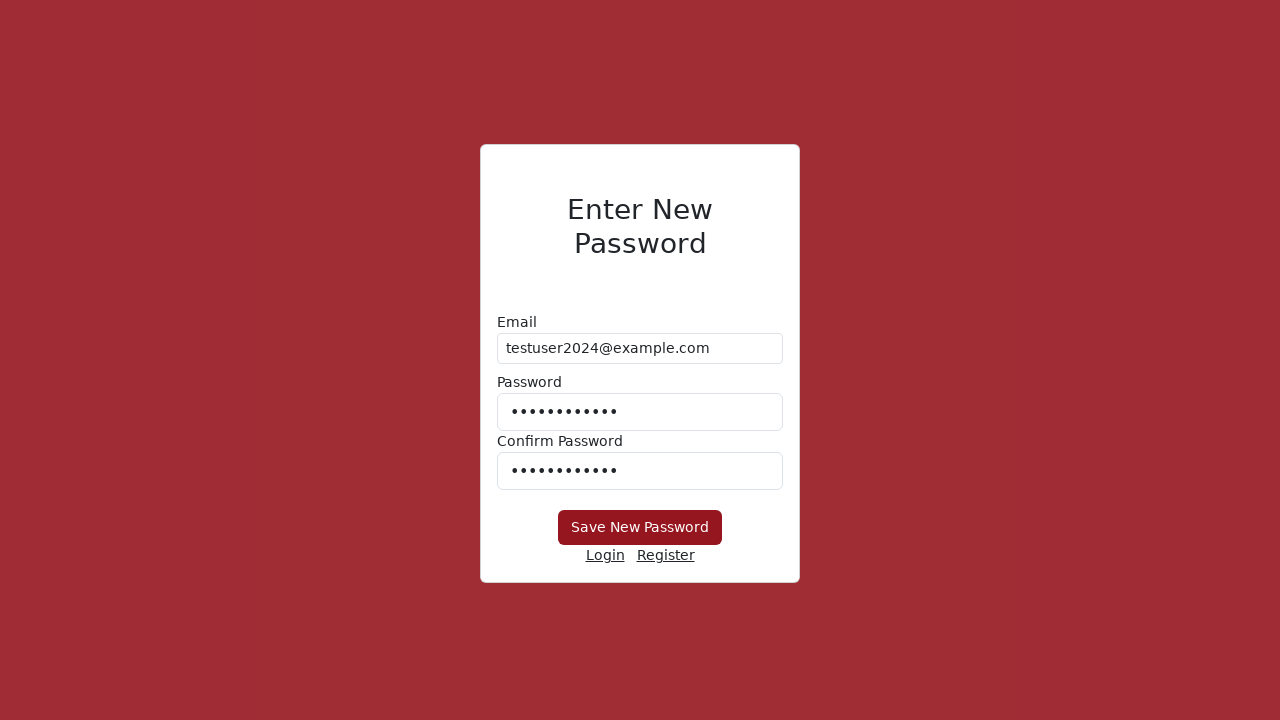

Waited 2 seconds for password reset action to complete
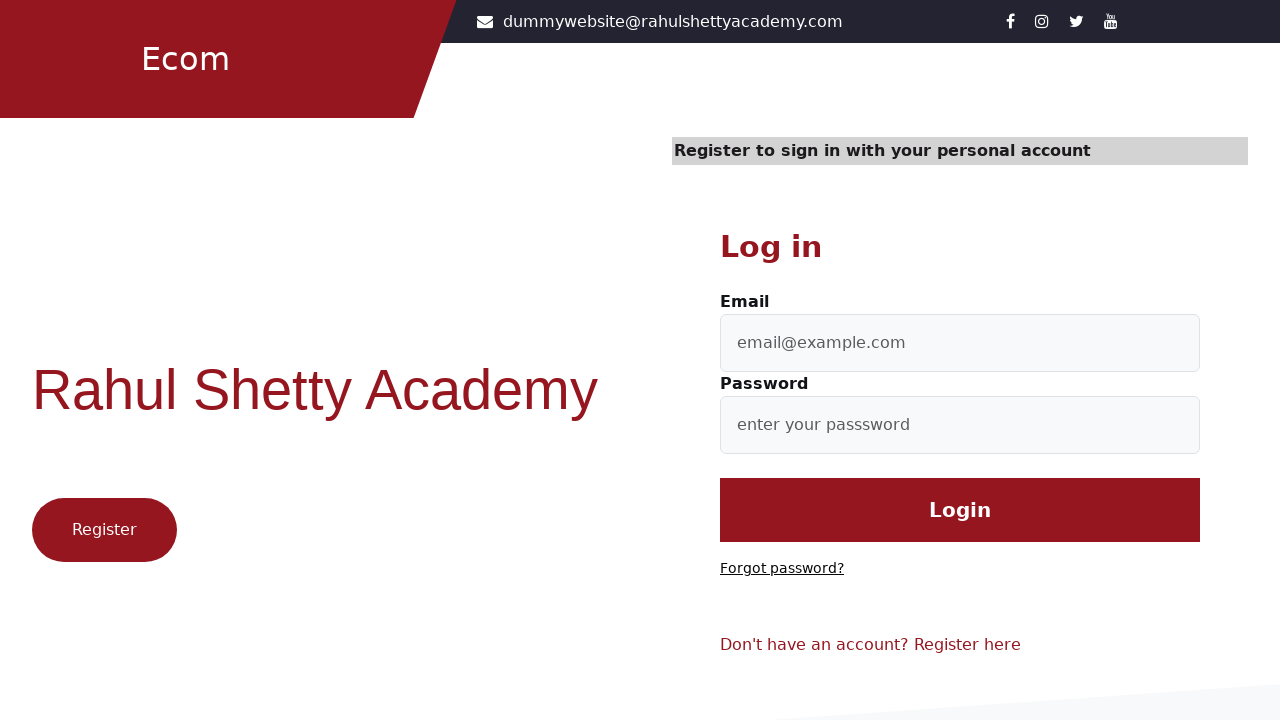

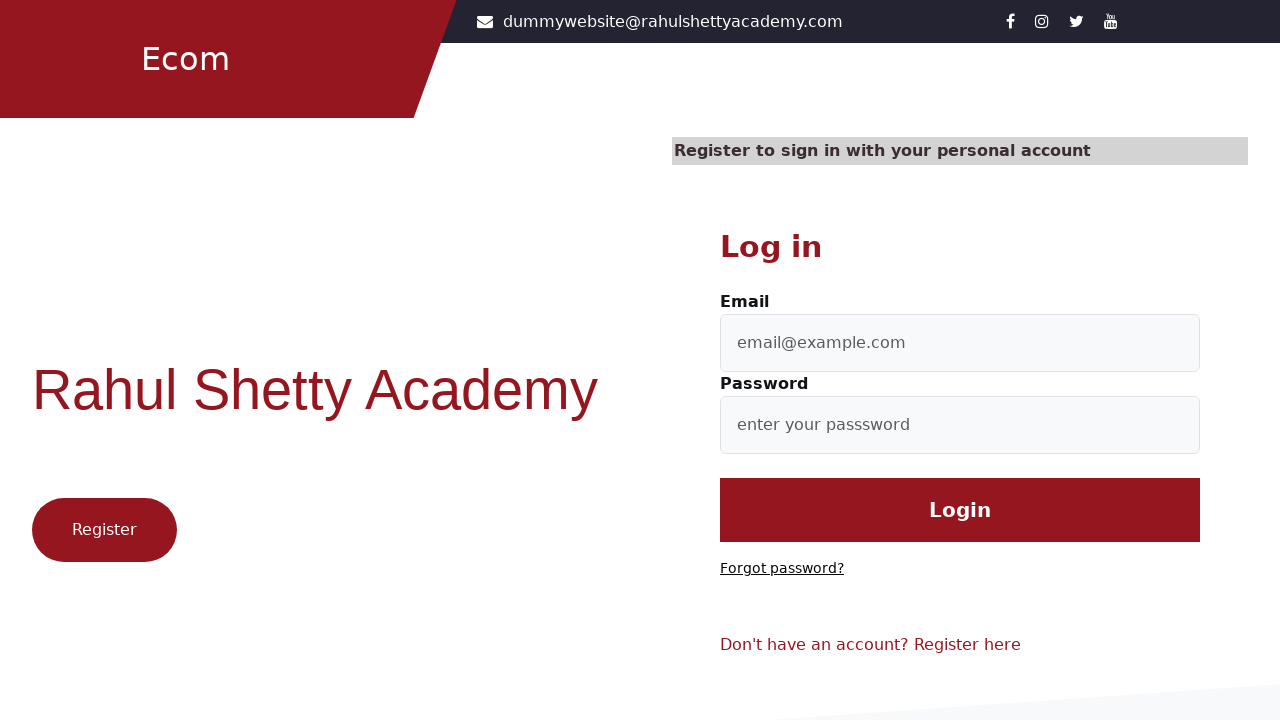